Tests switching between two browser windows/tabs by clicking a Google link and switching back and forth

Starting URL: https://automationfc.github.io/basic-form/index.html

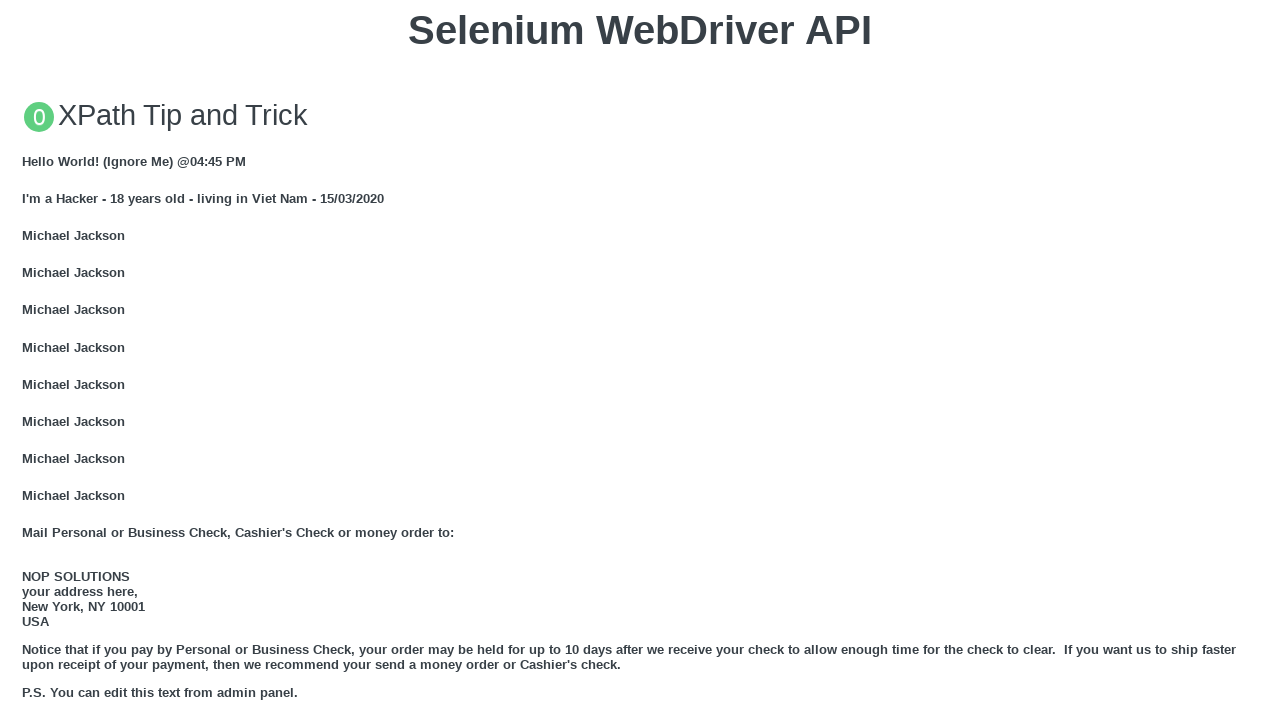

Clicked Google link, new tab opened at (56, 360) on xpath=//a[text()='GOOGLE']
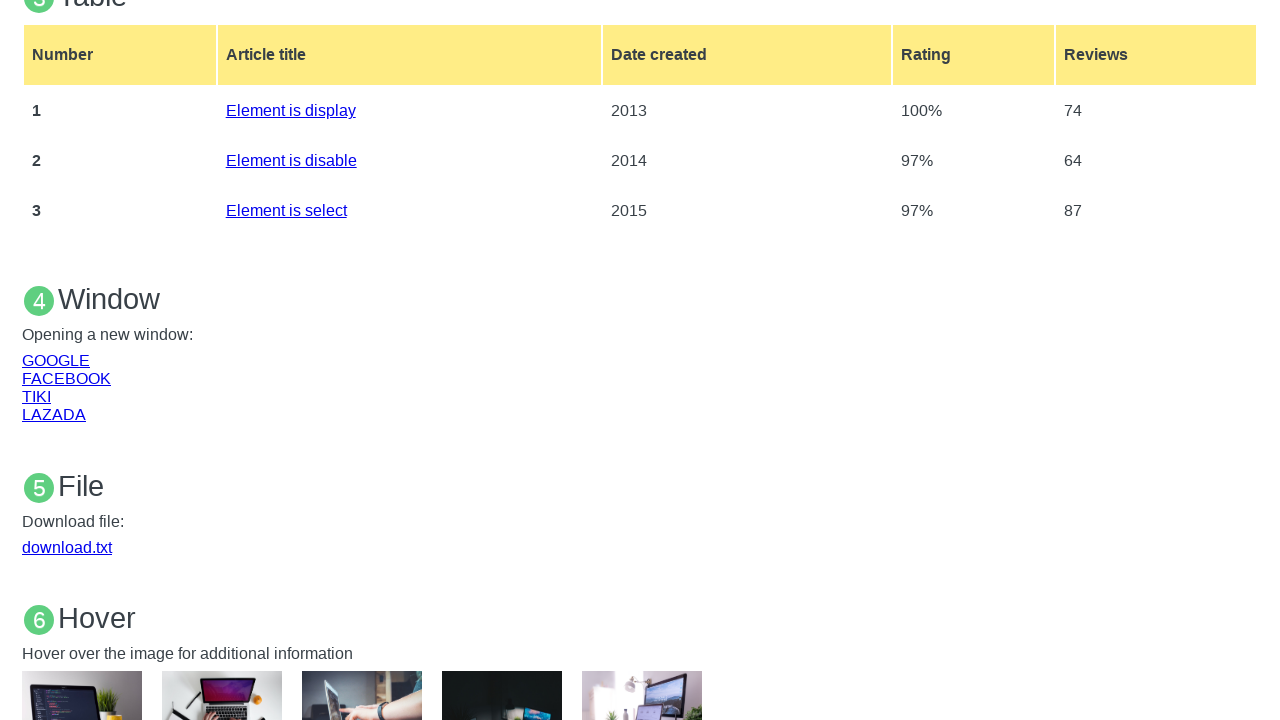

Captured Google tab handle from popup
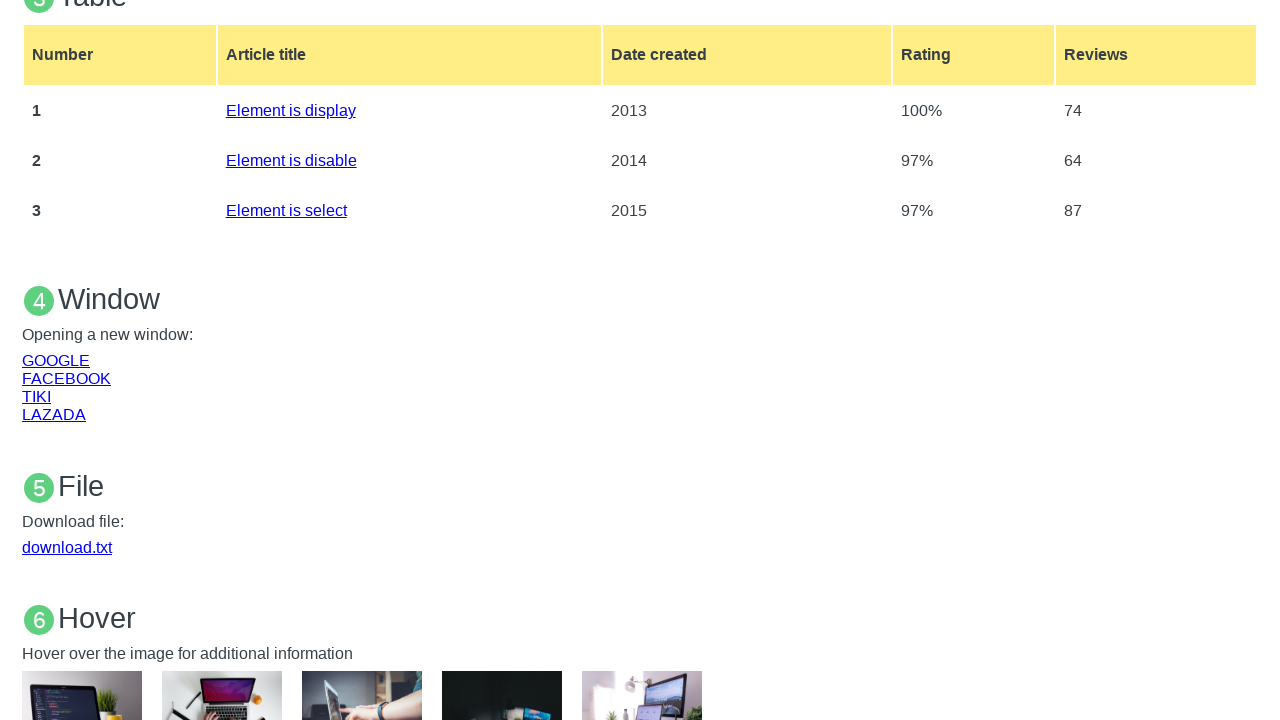

Google tab loaded successfully
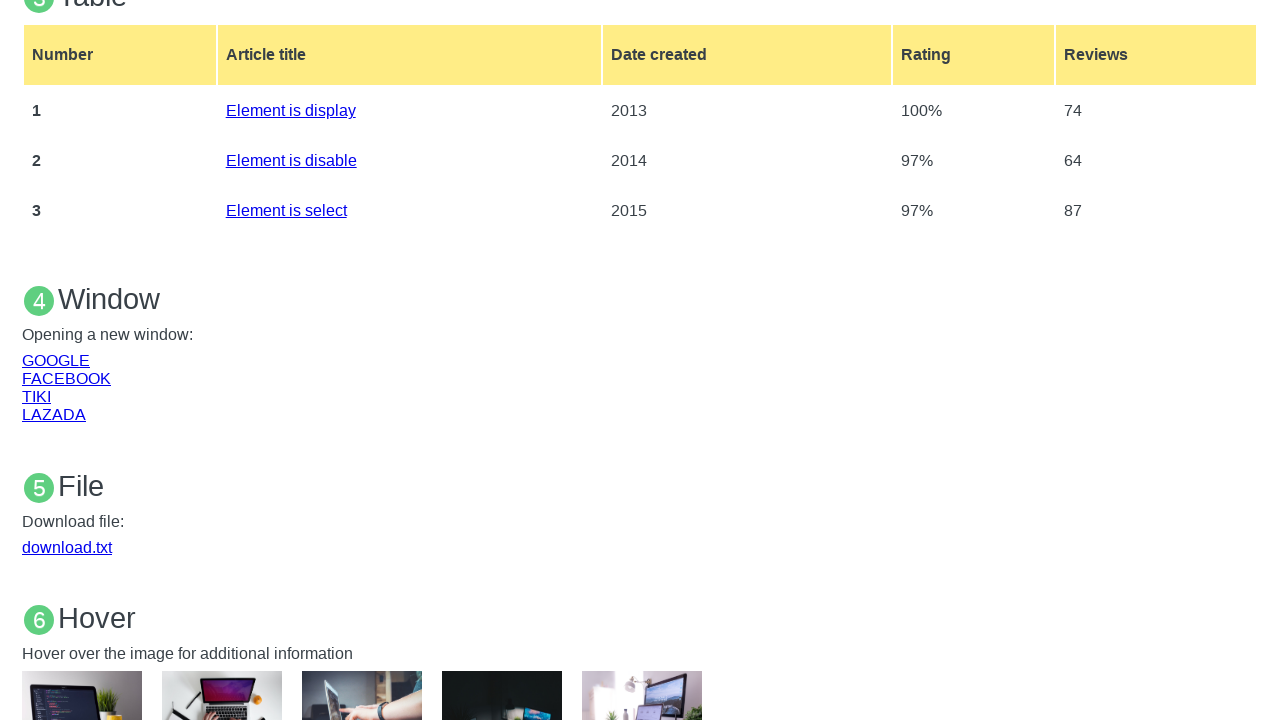

Switched back to original tab (basic form page)
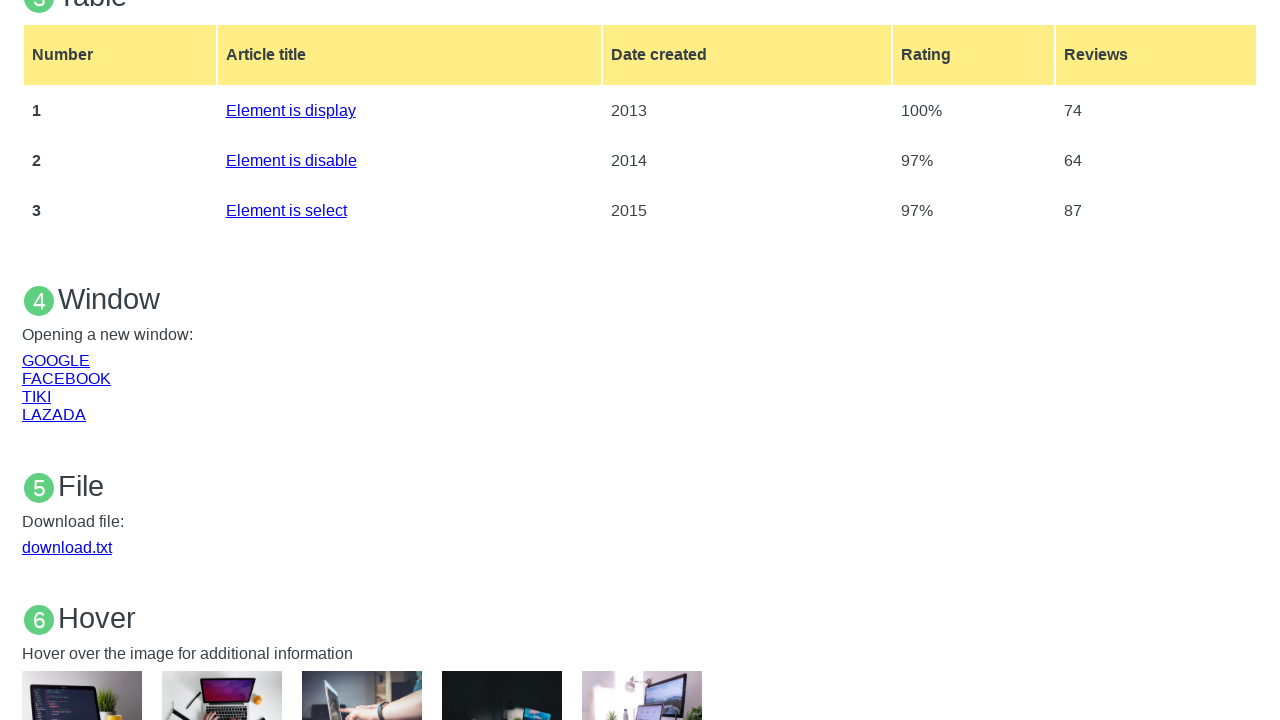

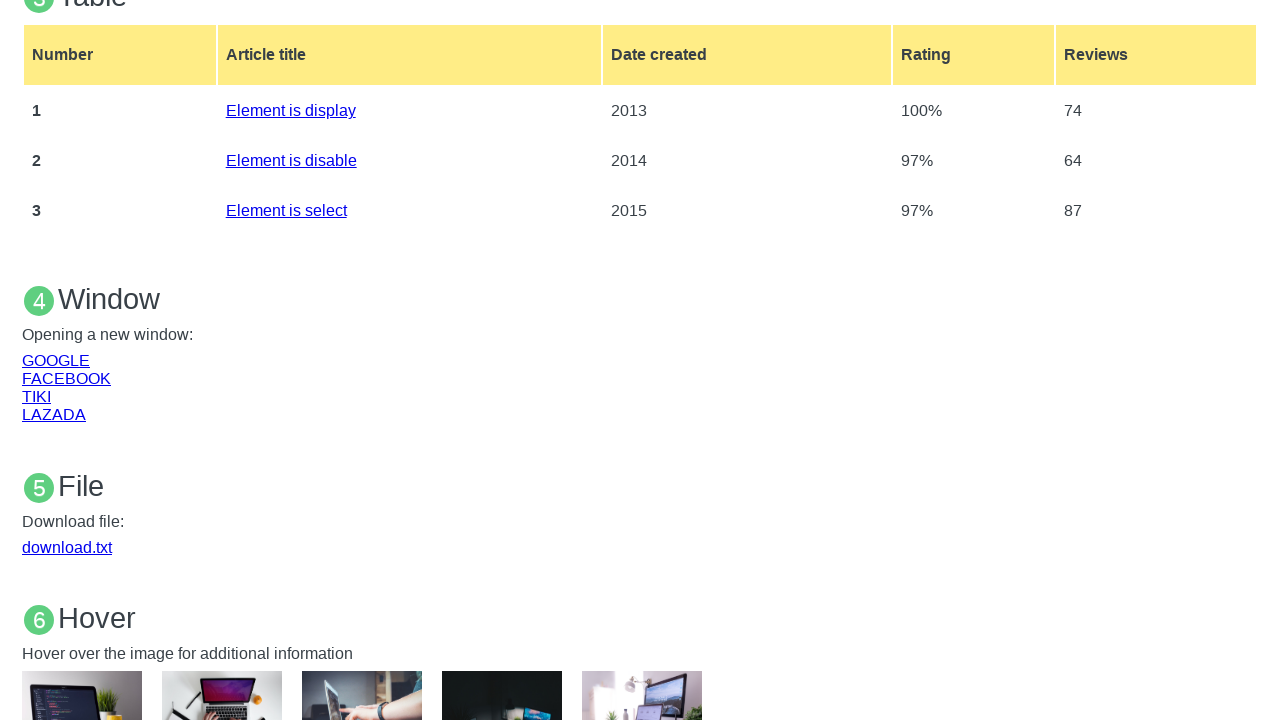